Tests the percent calculator functionality on calculator.net by navigating to Math Calculators, selecting Percent Calculator, entering values (10 and 50), clicking calculate, and retrieving the result.

Starting URL: http://www.calculator.net/

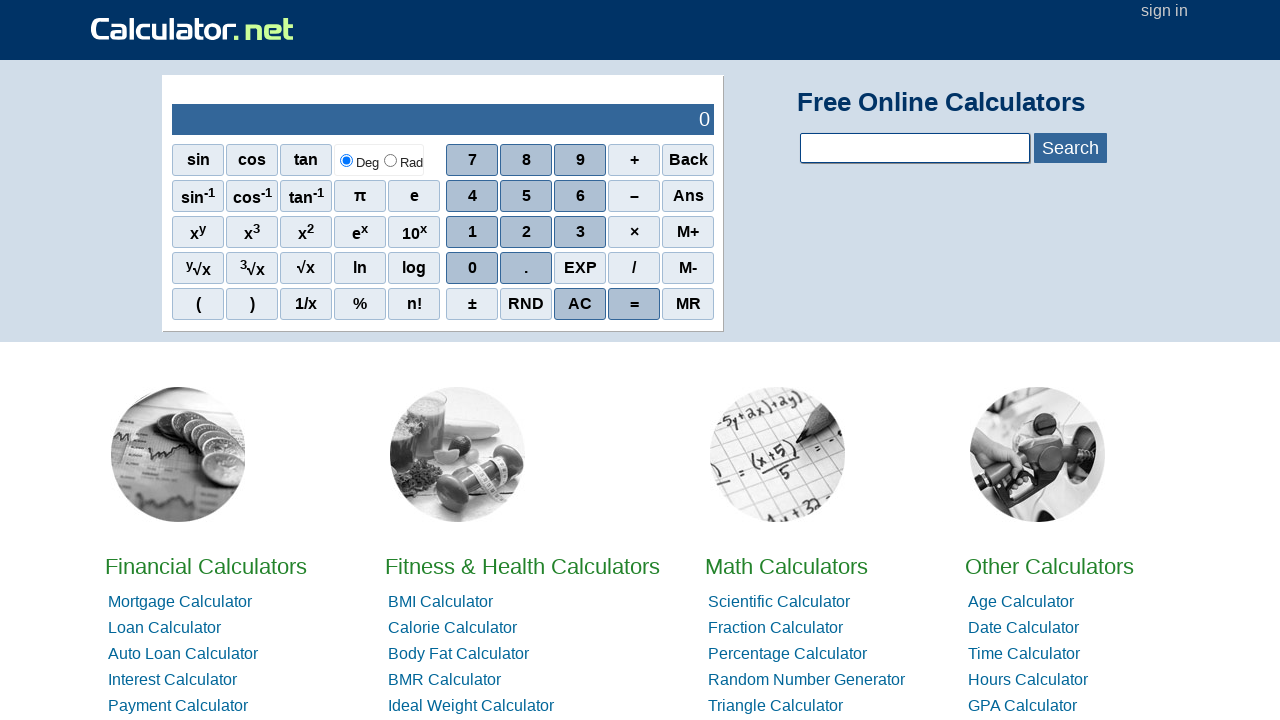

Clicked on Math Calculators in the menu at (786, 566) on xpath=//a[contains(text(), 'Math Calculators')]
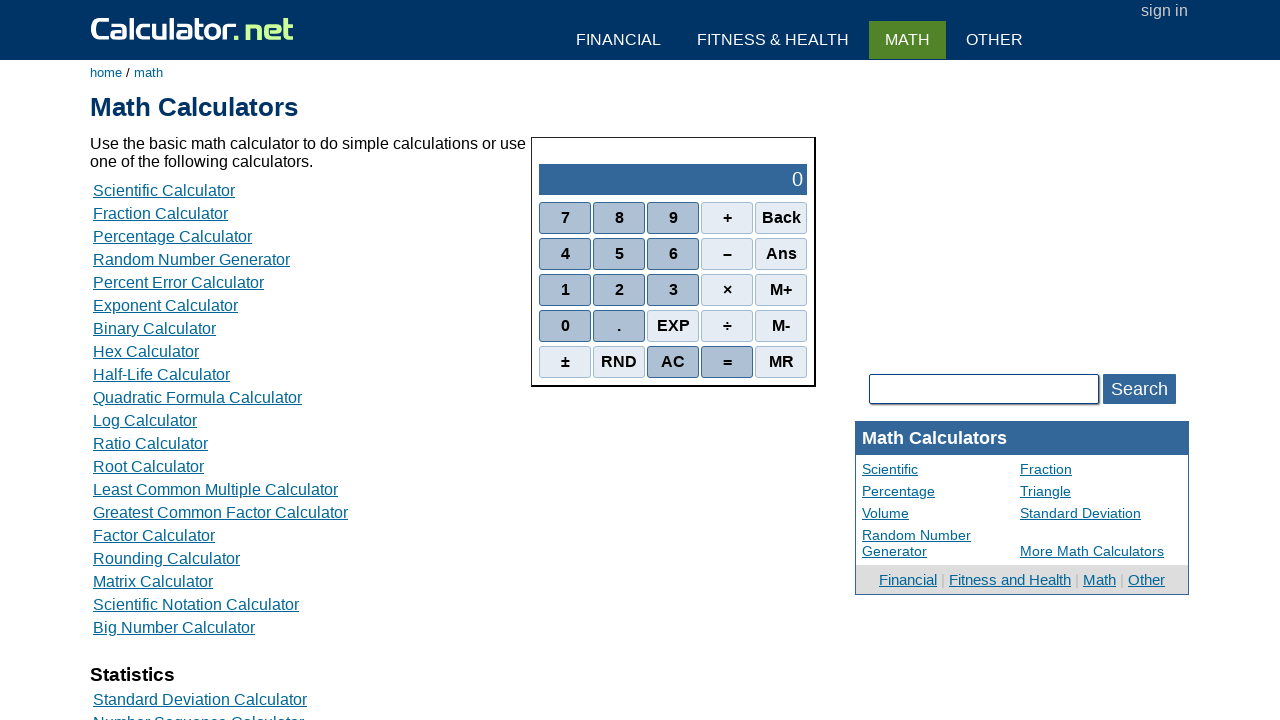

Clicked on Percentage Calculator at (172, 236) on xpath=//a[contains(text(), 'Percentage Calculator')]
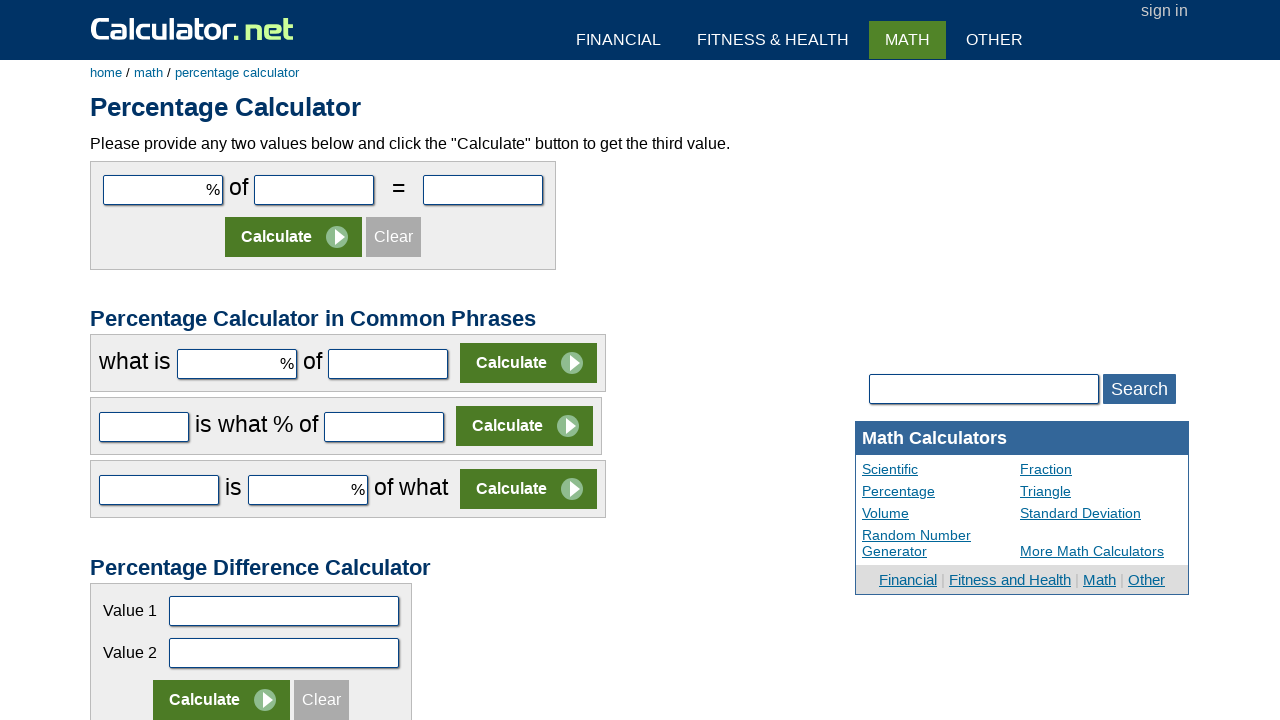

Entered value 10 in the first number field on #cpar1
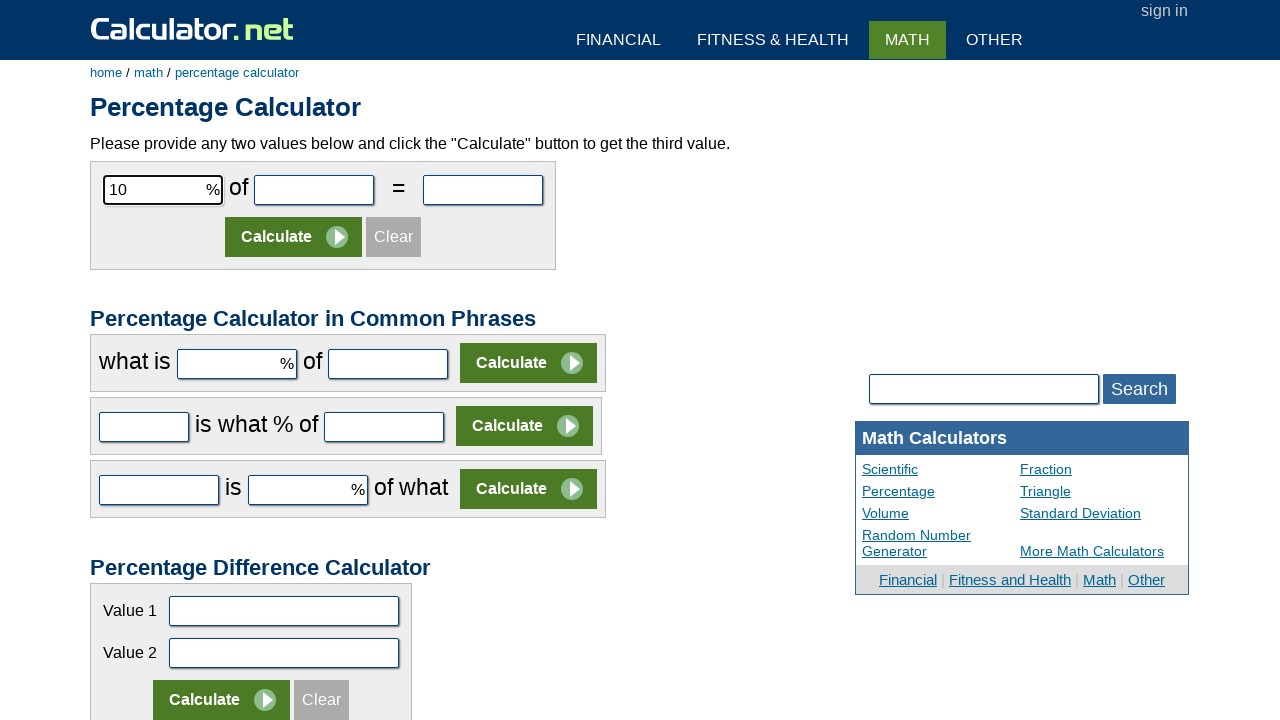

Entered value 50 in the second number field on #cpar2
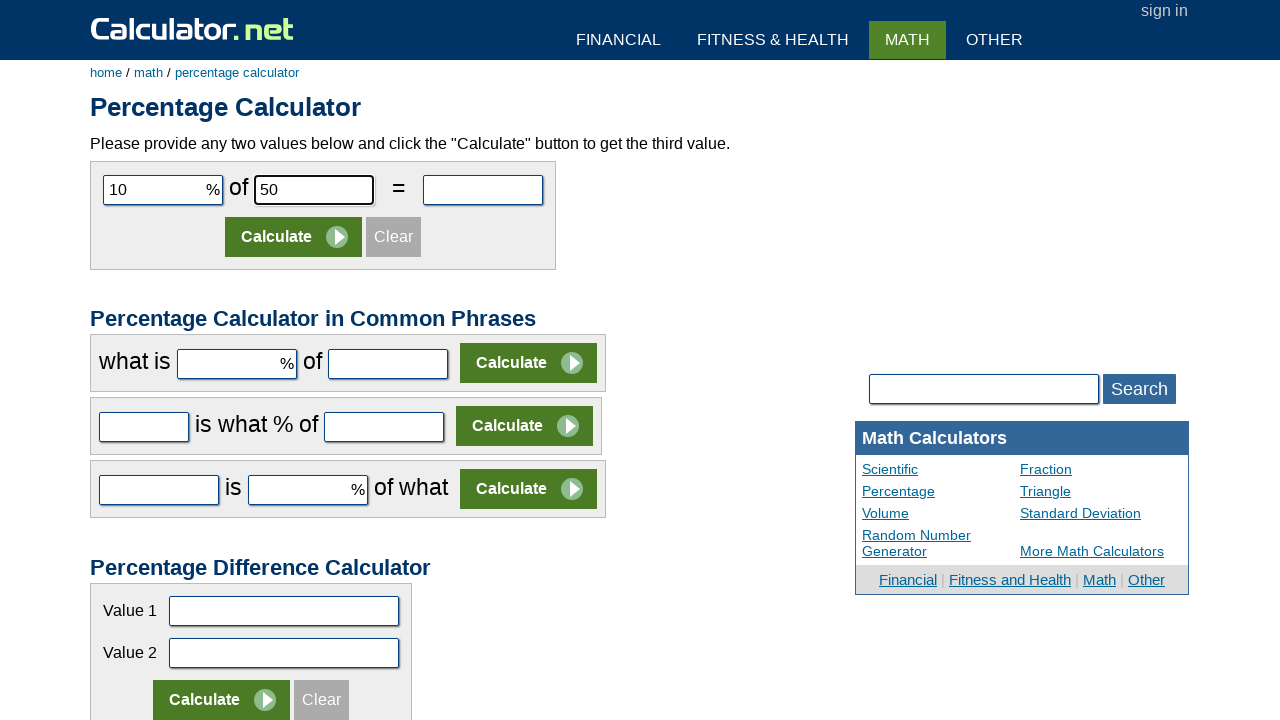

Clicked the Calculate button at (294, 237) on xpath=//input[@value='Calculate']
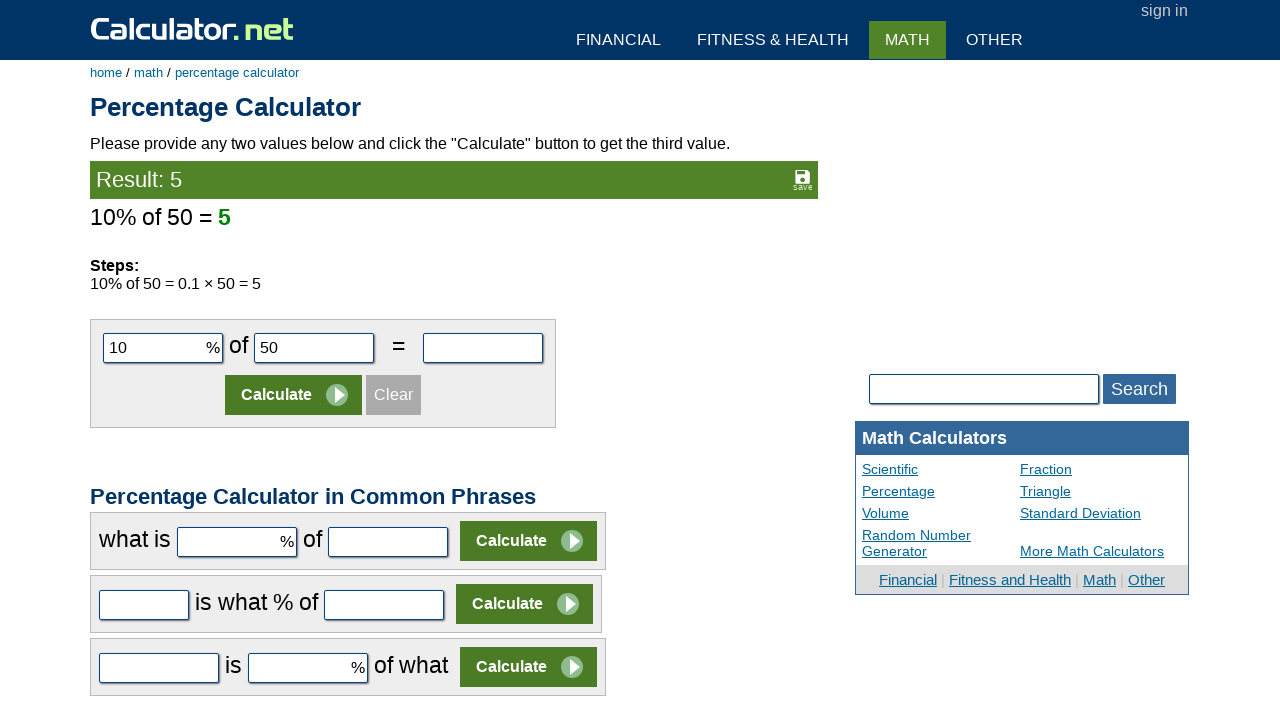

Result displayed on the page
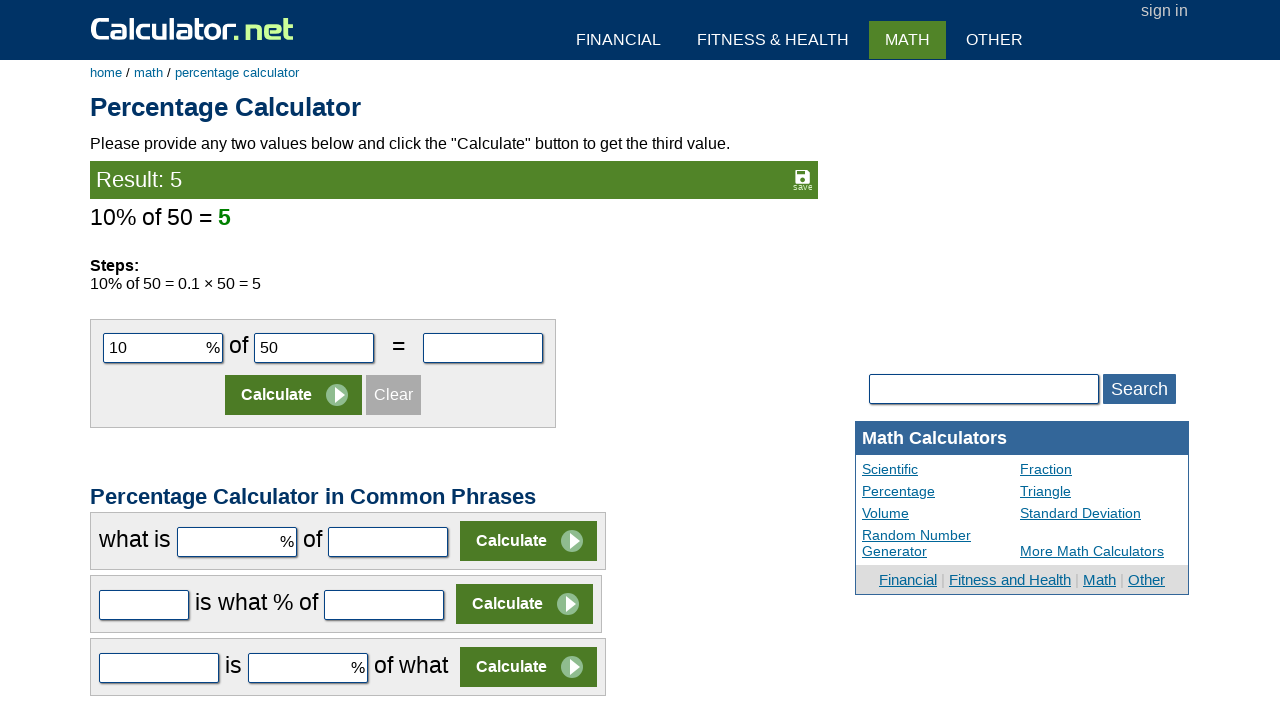

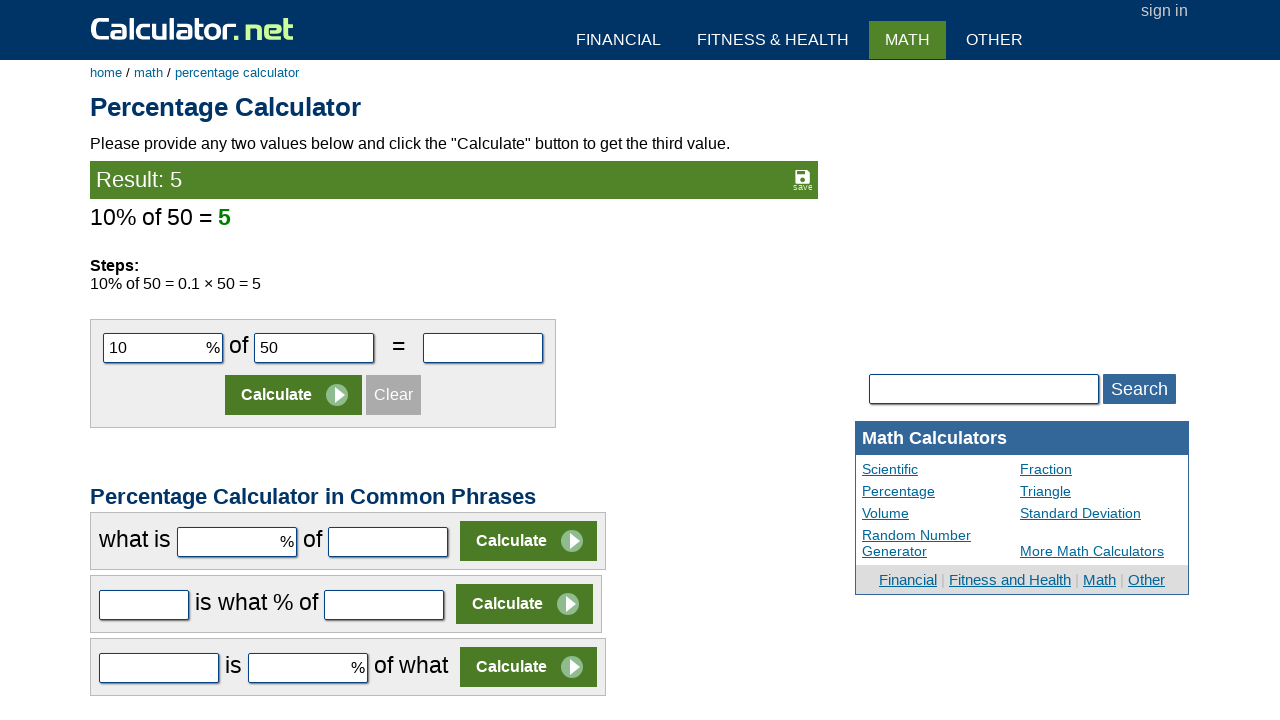